Tests working with multiple browser windows using a more robust approach - stores the original window handle before clicking, then identifies the new window by comparing handles.

Starting URL: http://the-internet.herokuapp.com/windows

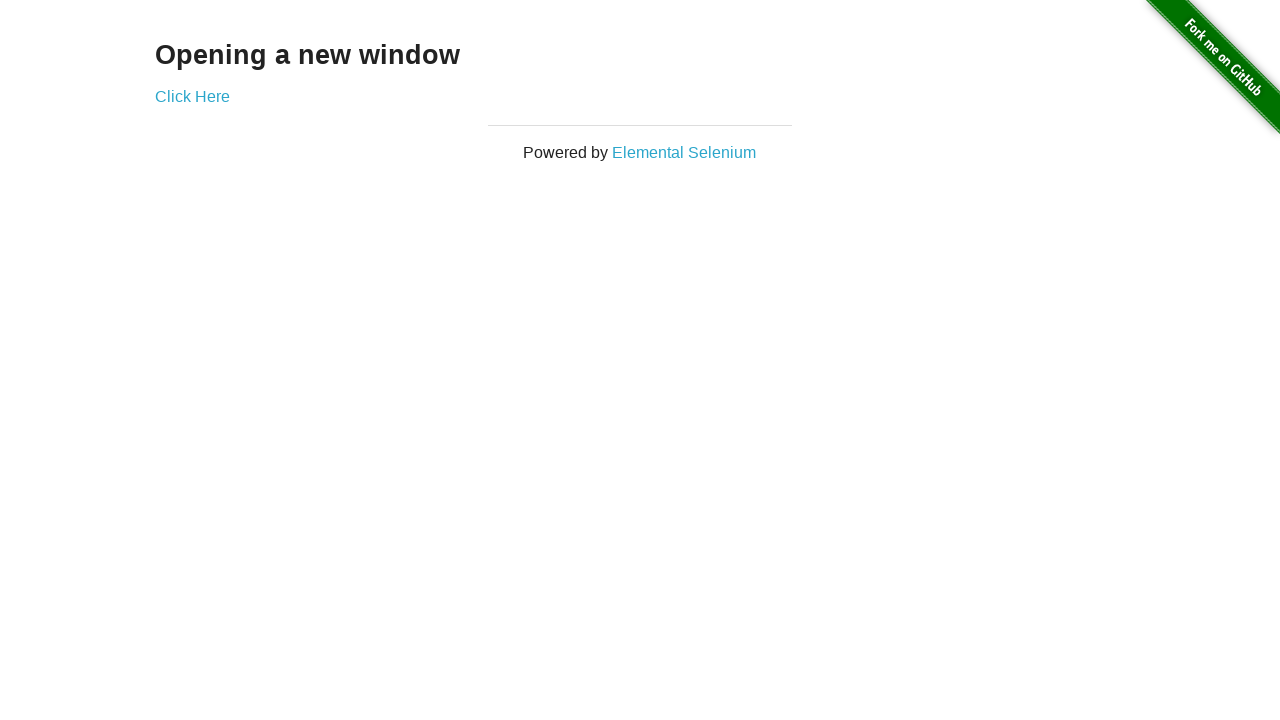

Stored reference to the original page/window
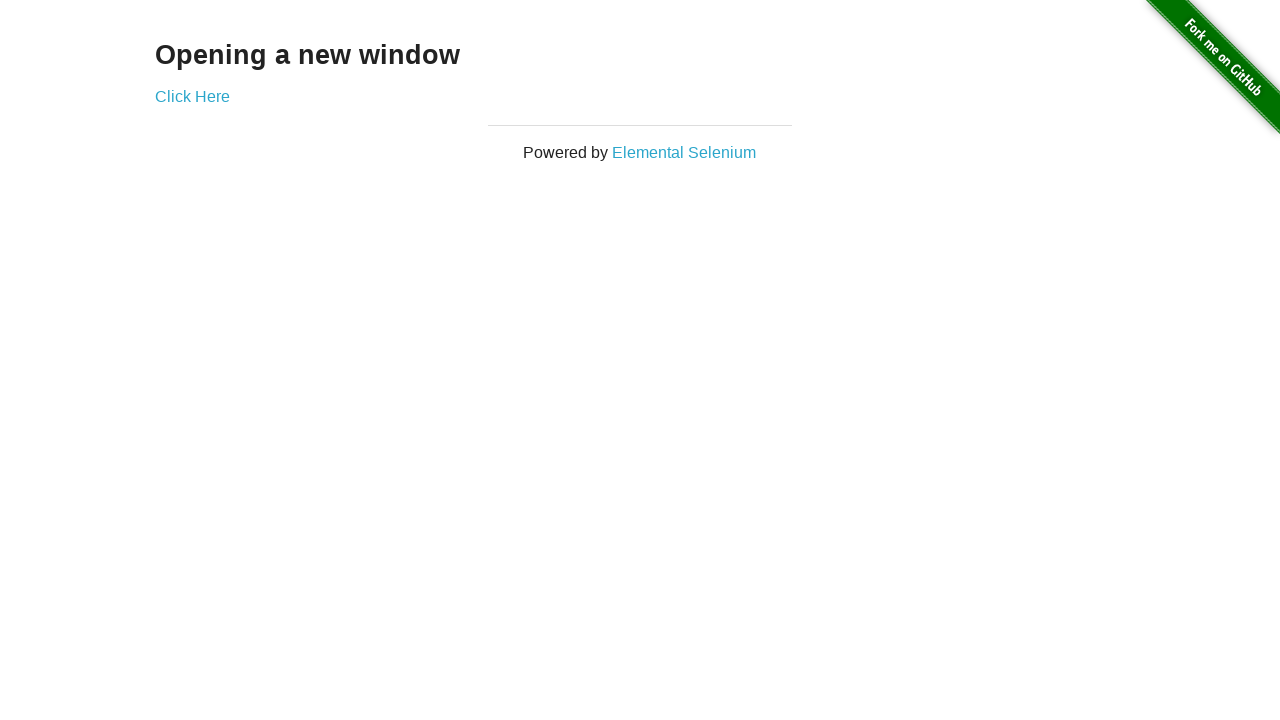

Clicked link to open new window and captured new page at (192, 96) on .example a
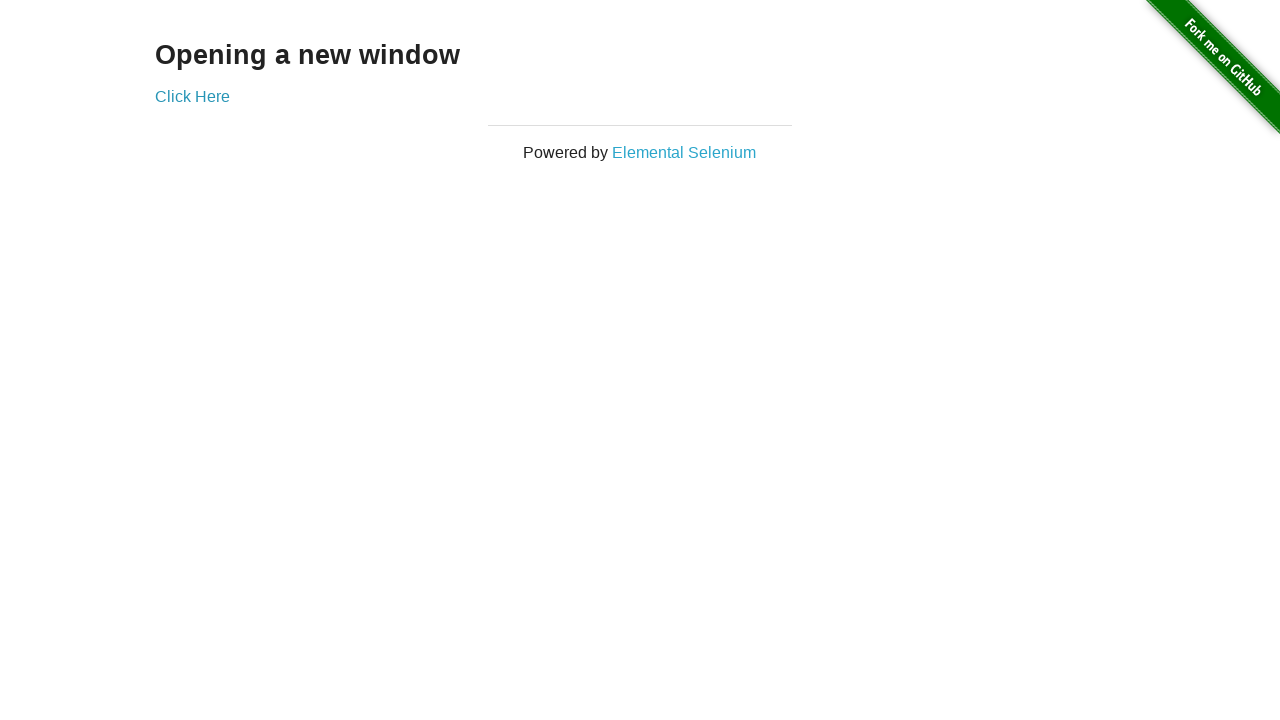

Retrieved the new page object from context
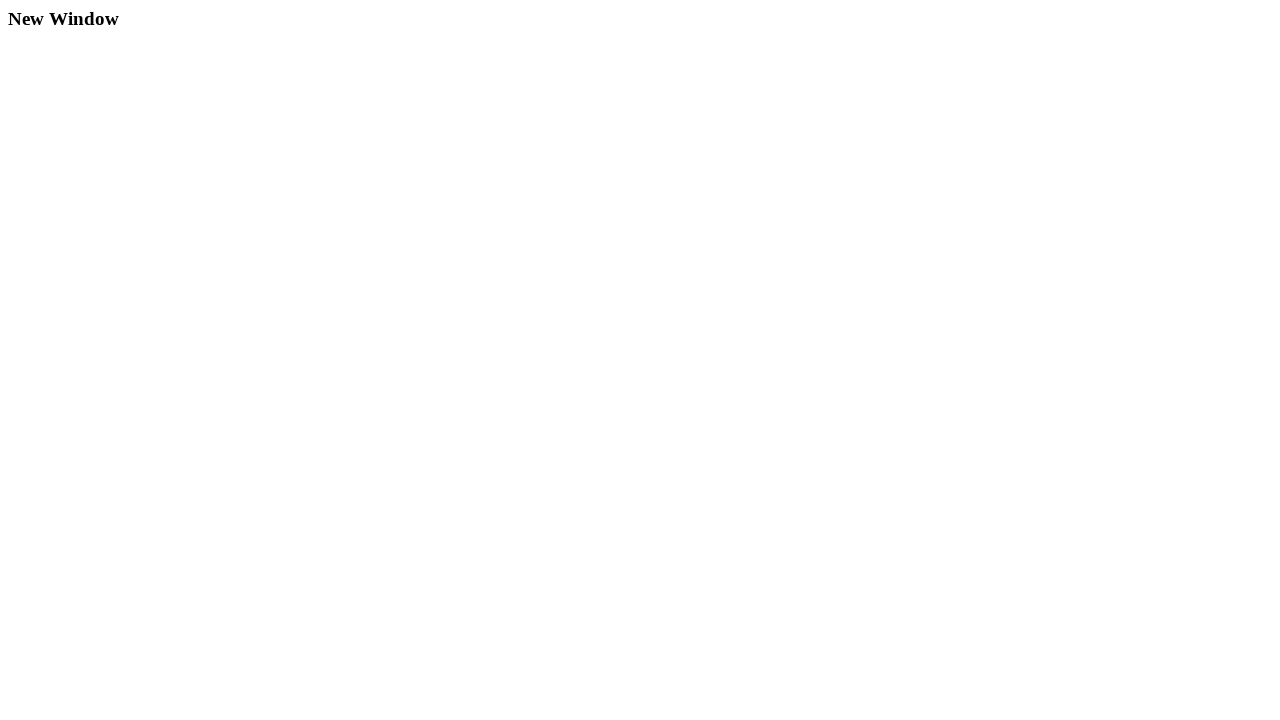

Waited for new window to fully load
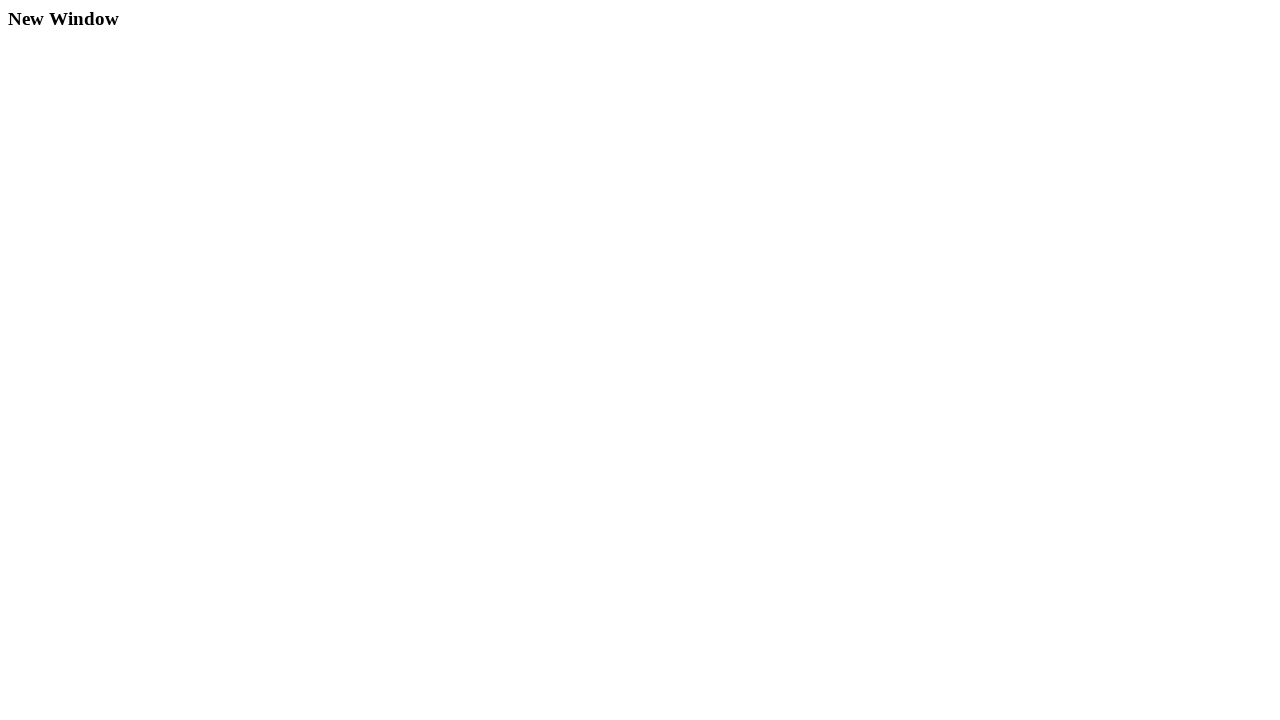

Verified first window title is not 'New Window'
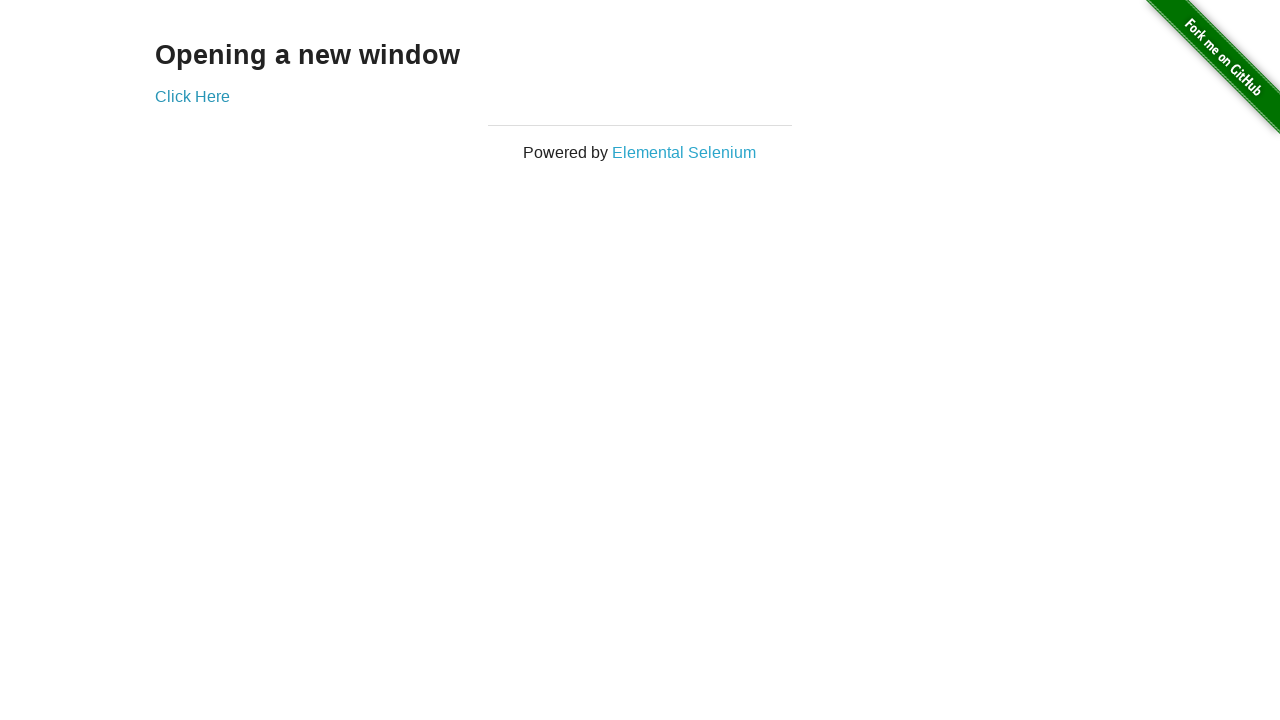

Verified second window title is 'New Window'
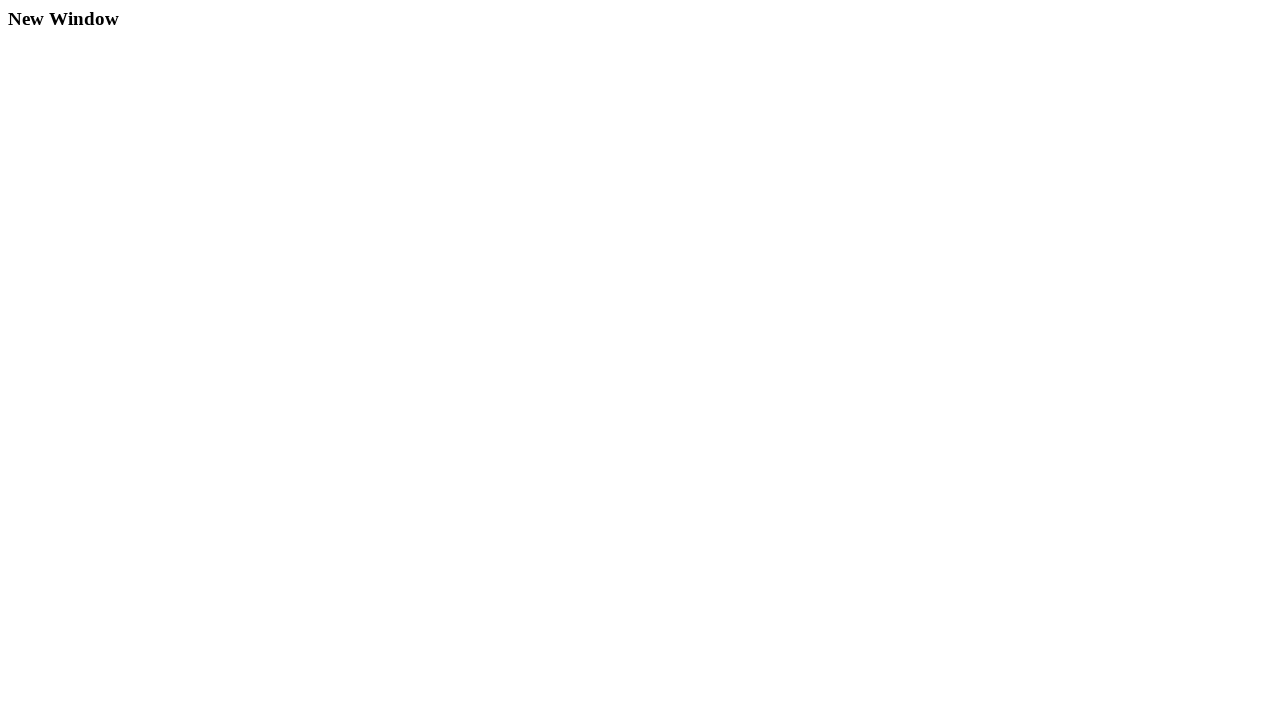

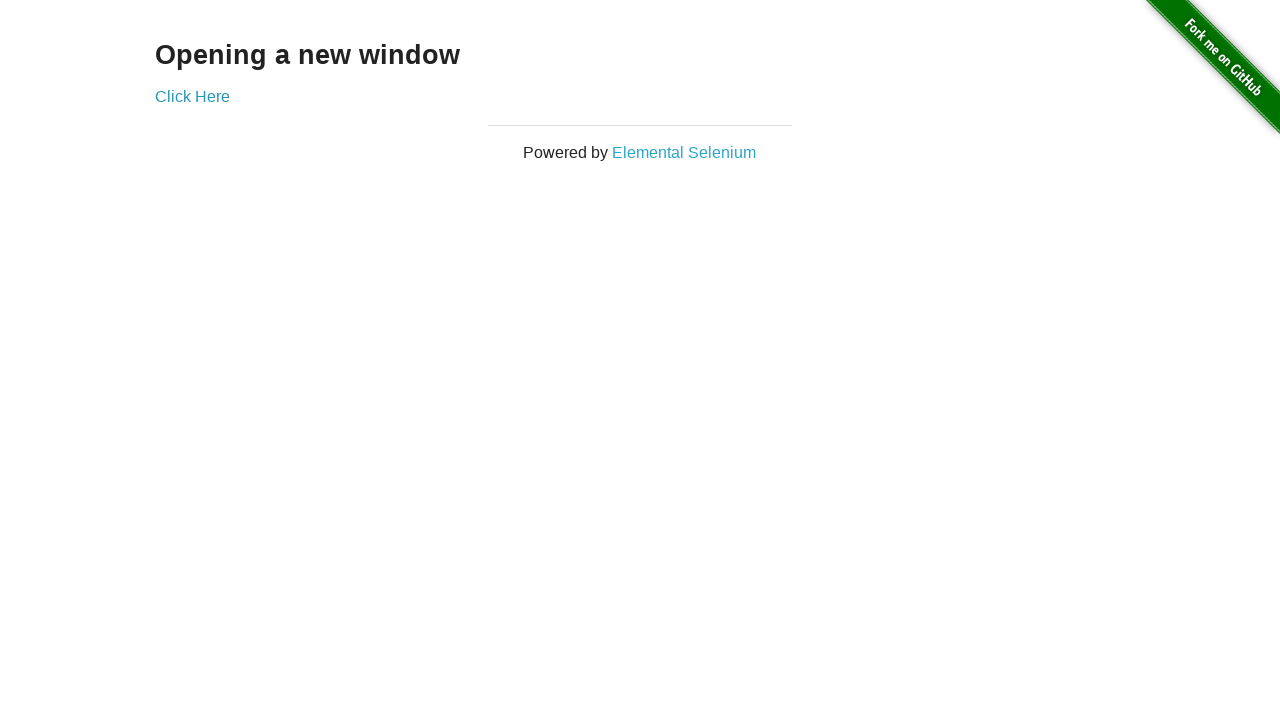